Selects multiple hobby checkboxes including Cricket and Hockey

Starting URL: http://demo.automationtesting.in/Register.html

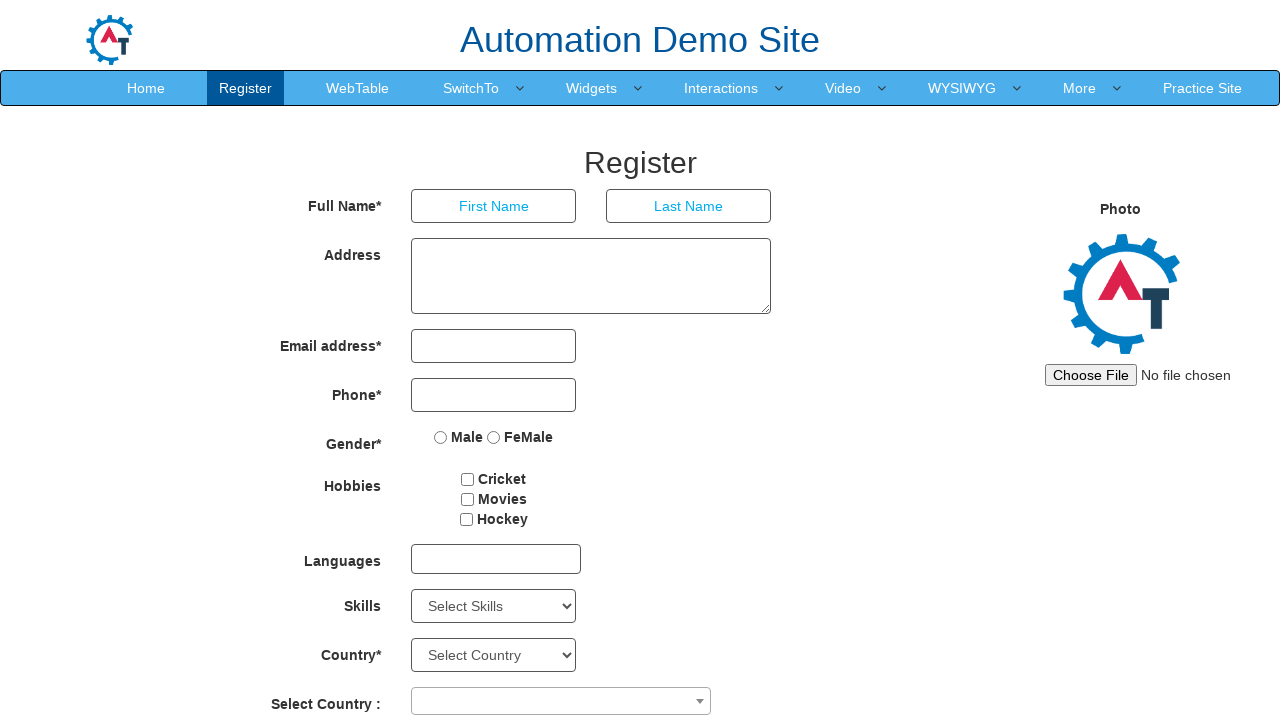

Checked Cricket checkbox at (468, 479) on xpath=//input[@type='checkbox' and @value='Cricket']
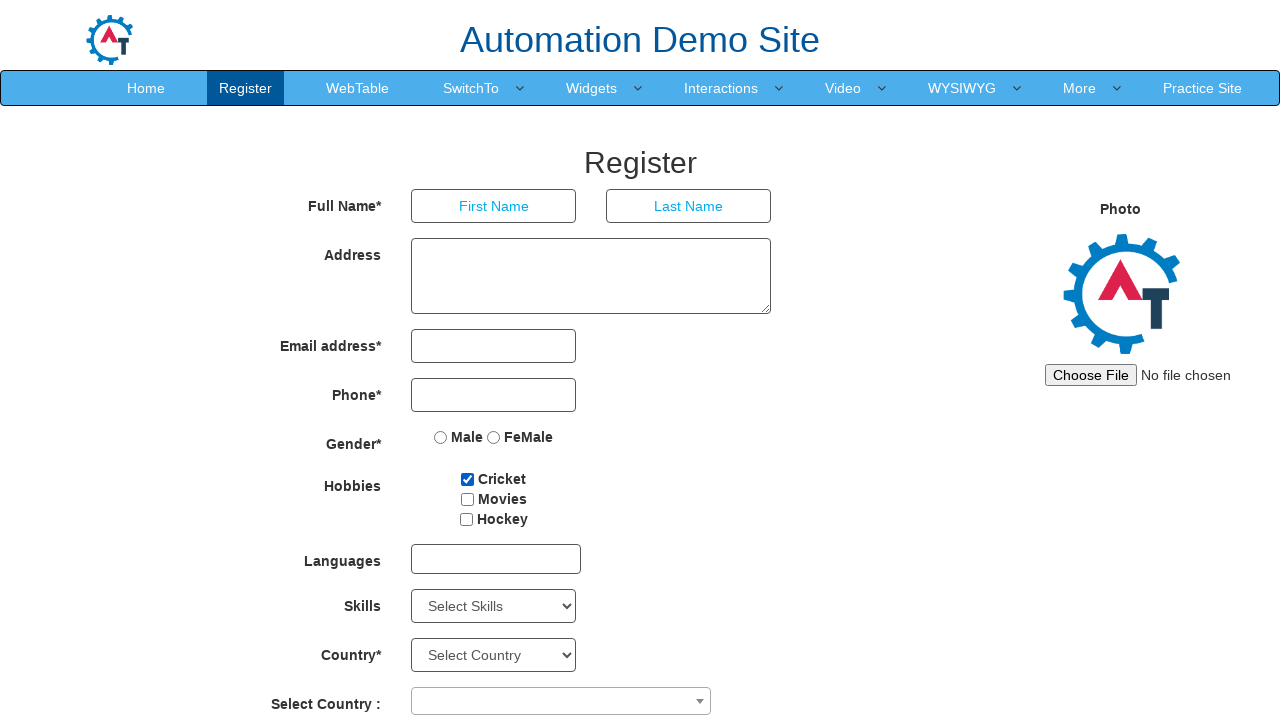

Checked Hockey checkbox at (466, 519) on xpath=//input[@type='checkbox' and @value='Hockey']
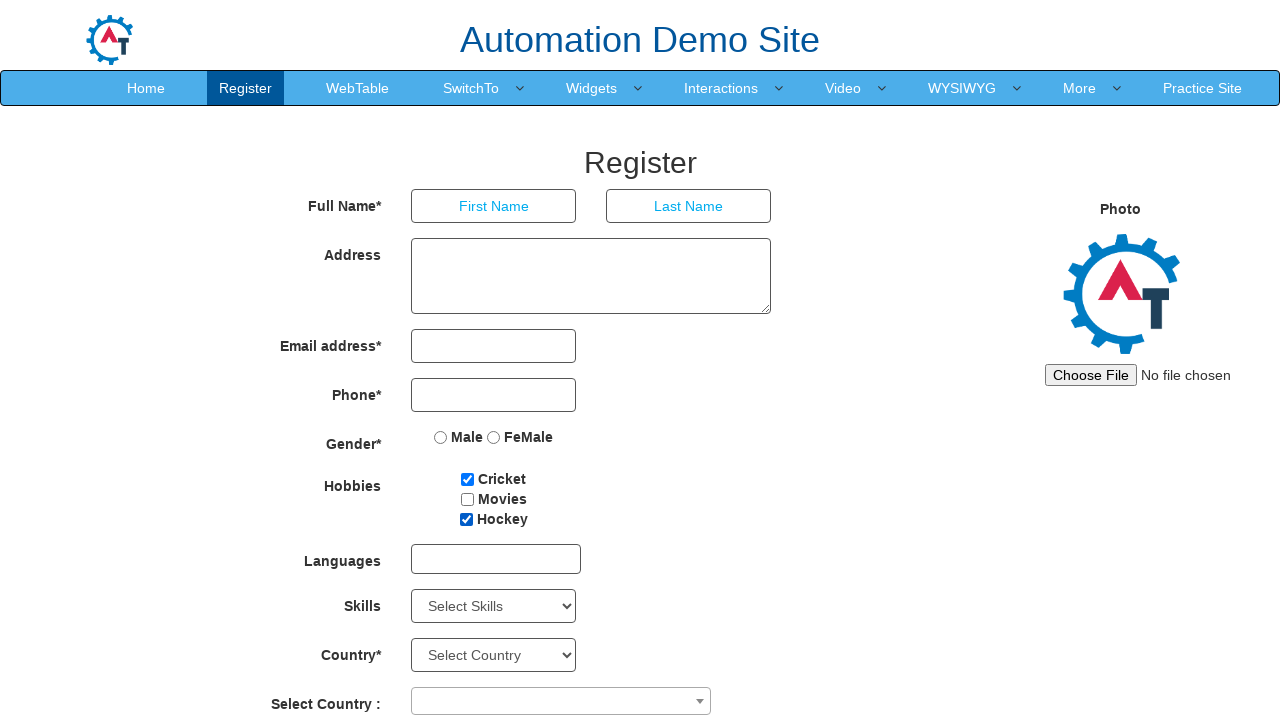

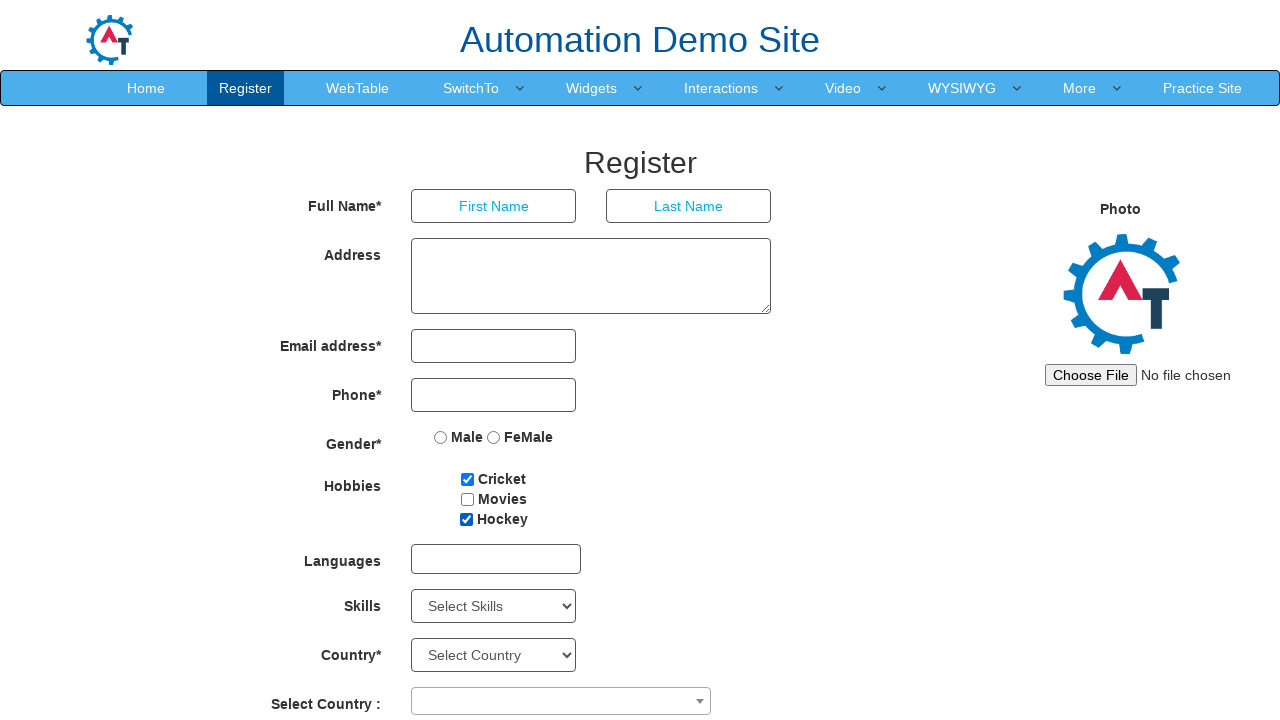